Tests the filter dropdown functionality by scrolling down and selecting the "recent" filter option from the views dropdown

Starting URL: https://dribbble.com/

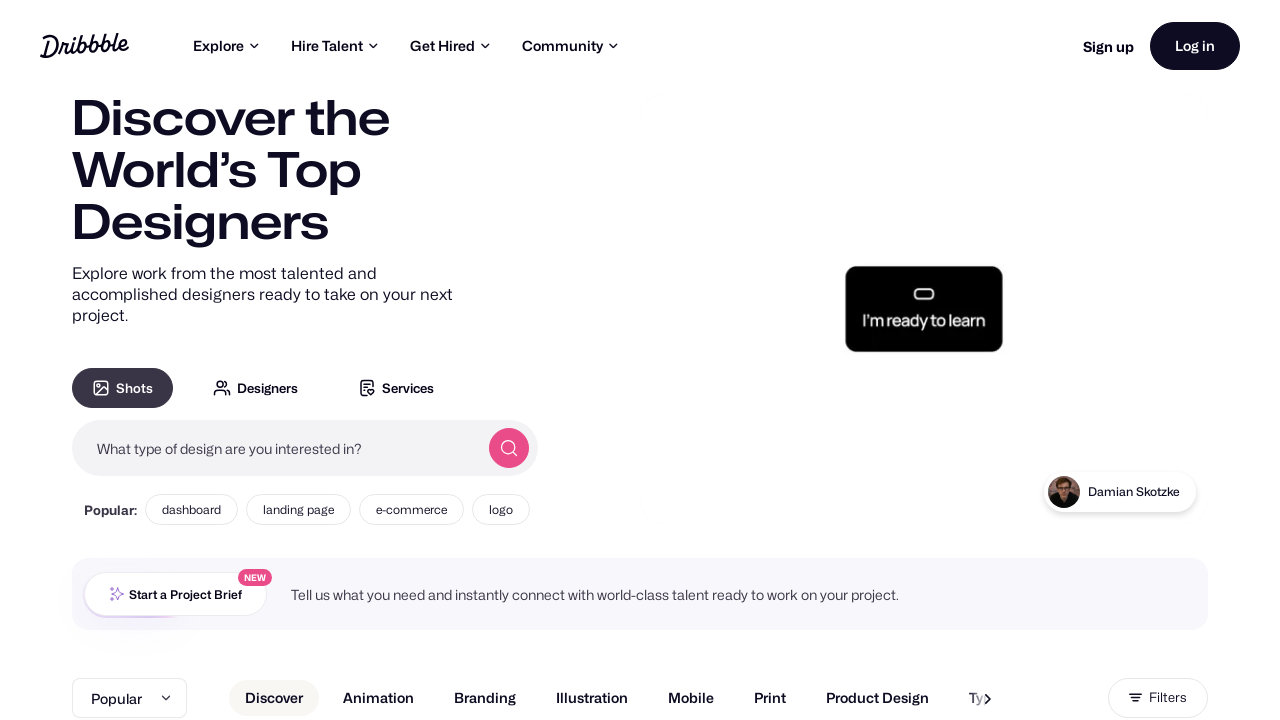

Scrolled down the page by 250 pixels
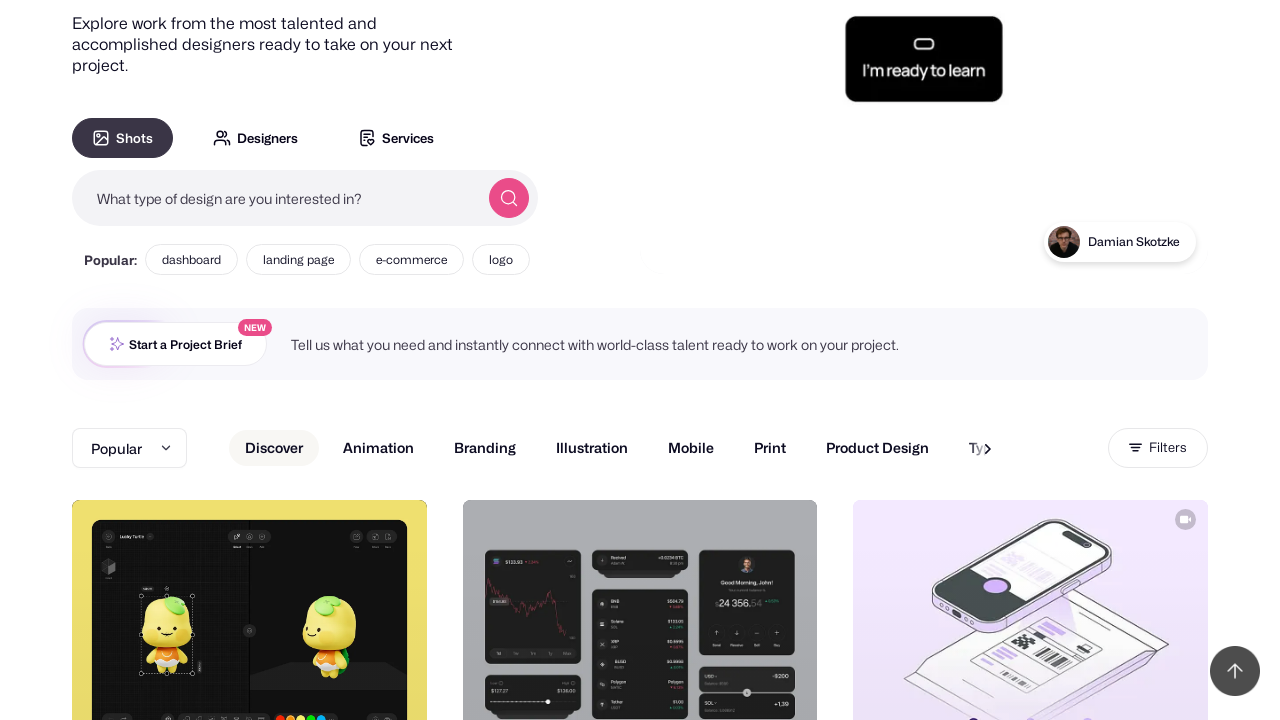

Clicked on the filter views dropdown at (130, 448) on div.filter-views.js-shot-views span a
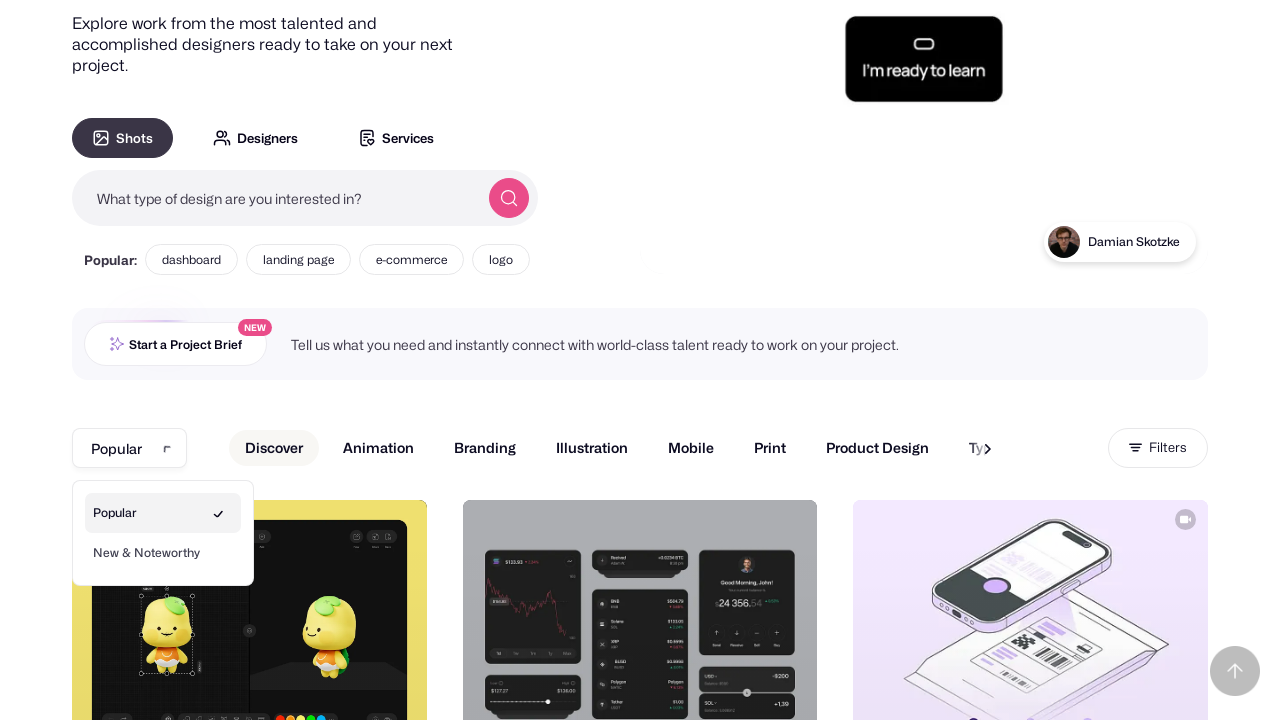

Selected the 'recent' filter option from the views dropdown at (163, 553) on #recent-btn
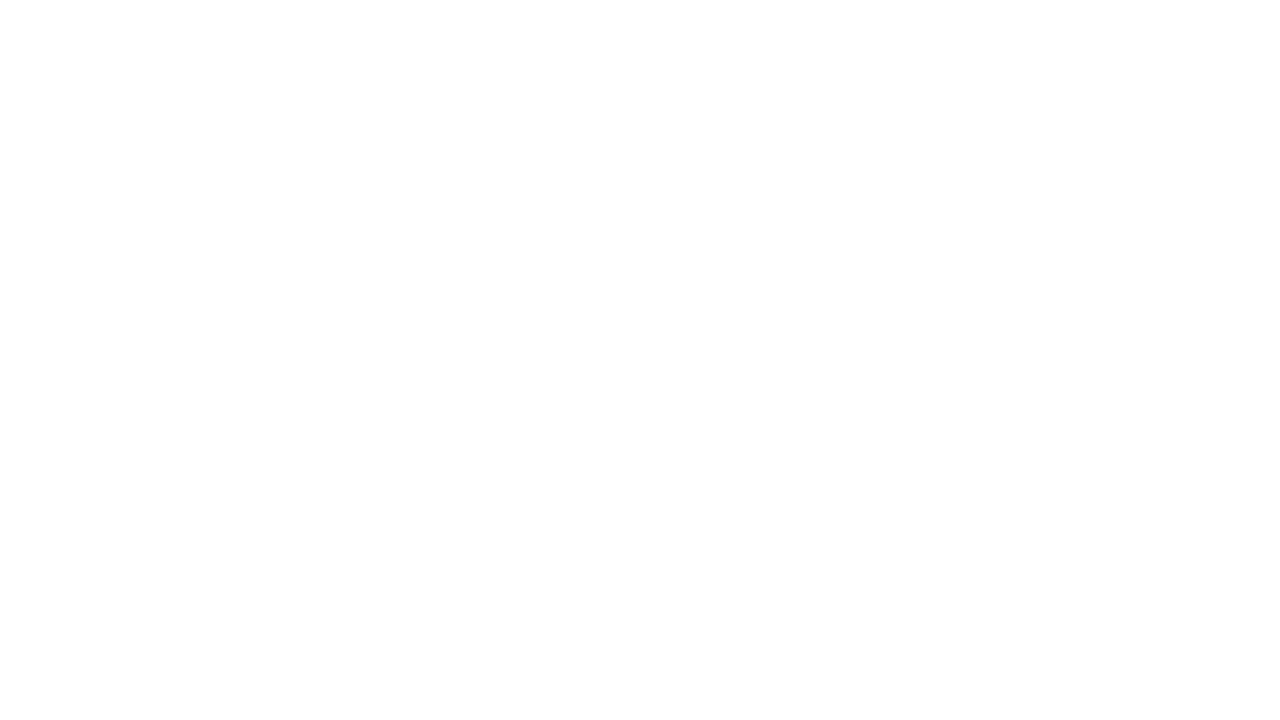

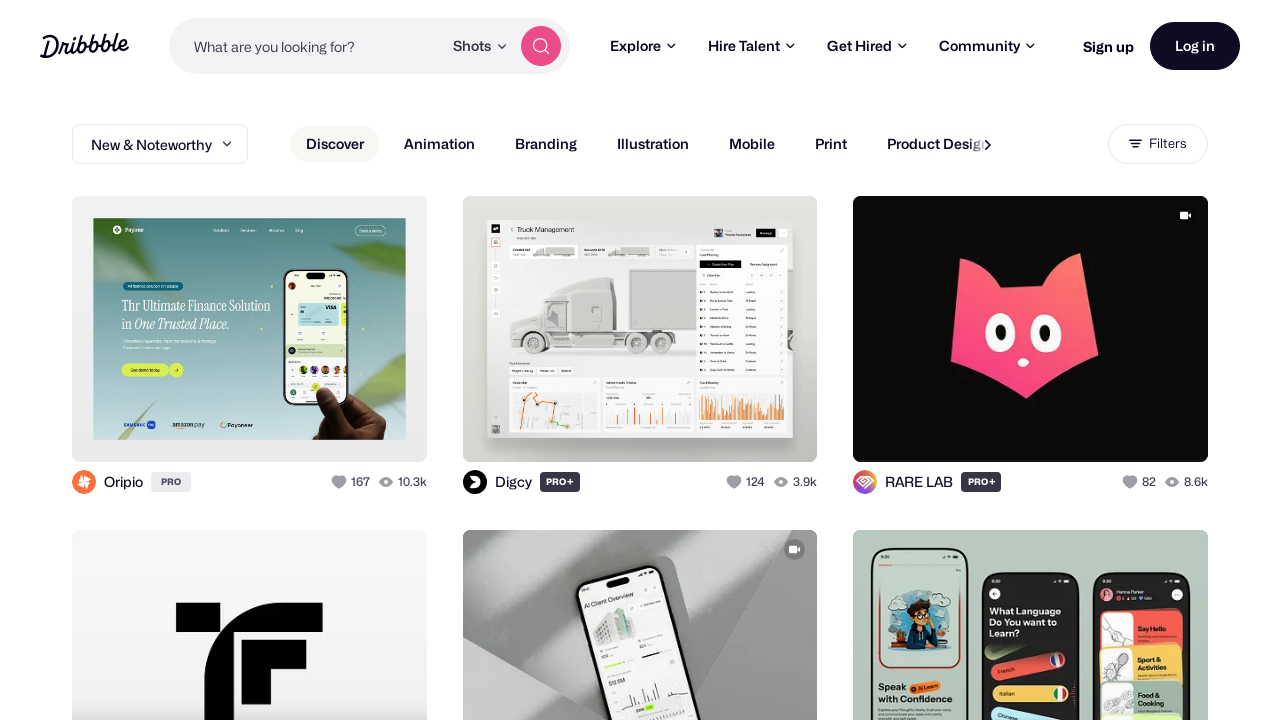